Tests scrolling functionality on a page and within a table element, then validates the sum of values in a table column against the displayed total

Starting URL: https://www.rahulshettyacademy.com/AutomationPractice/

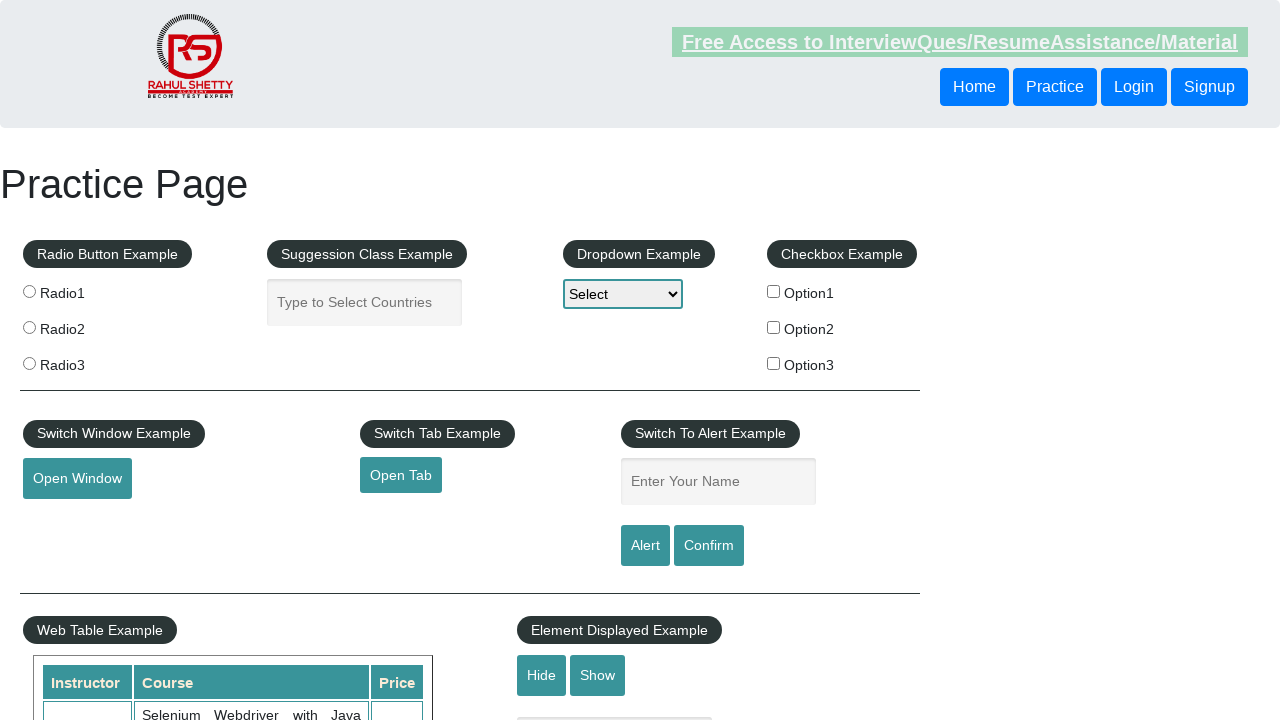

Scrolled page down by 500 pixels
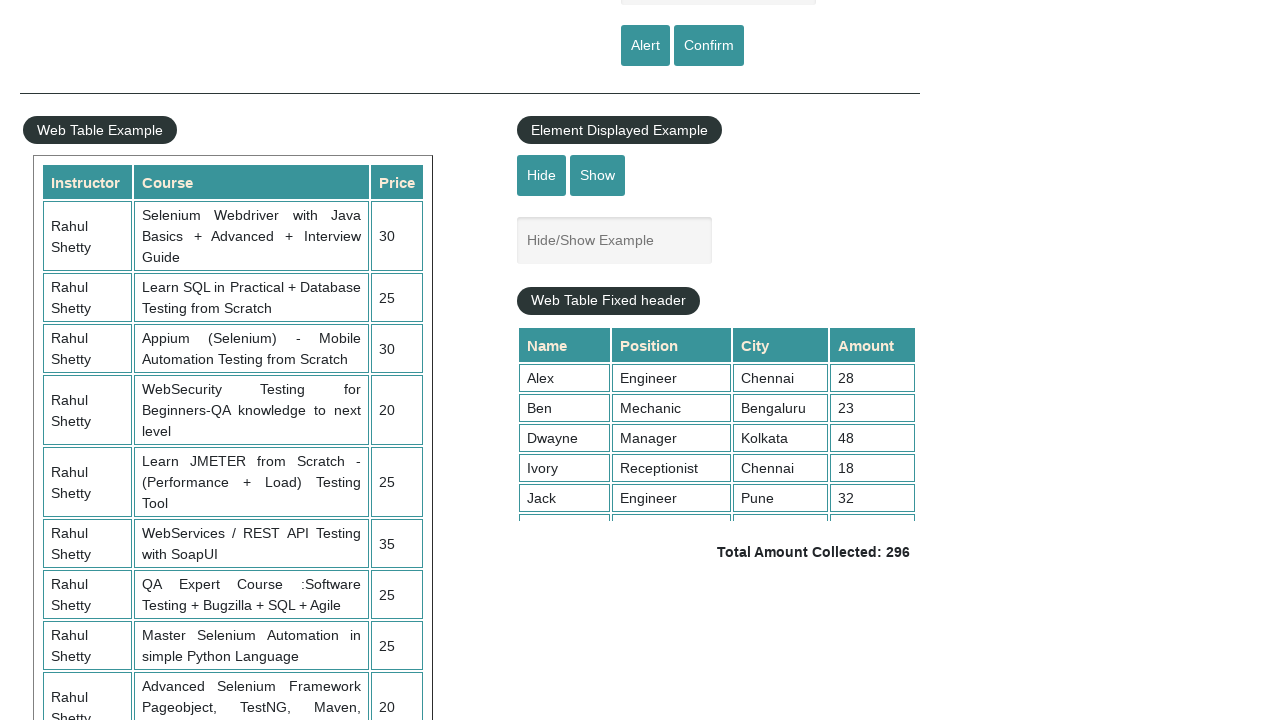

Waited 2 seconds for scroll to complete
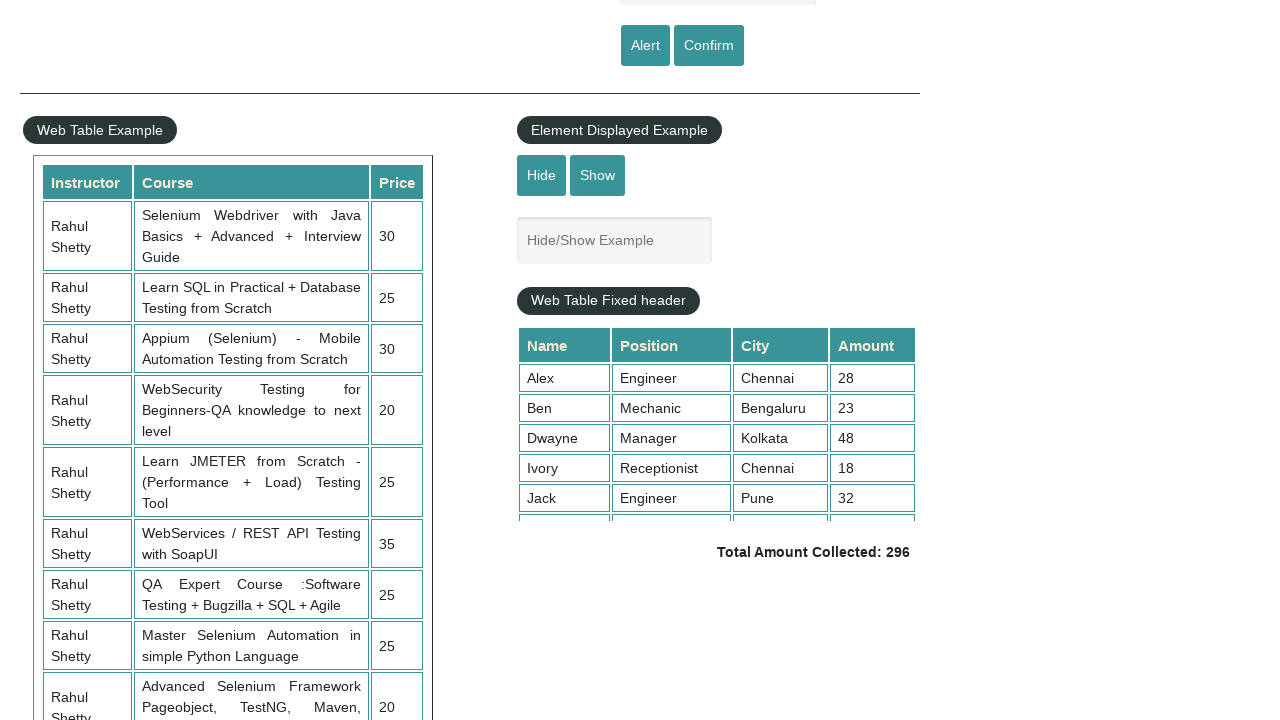

Scrolled table element down by 500 pixels
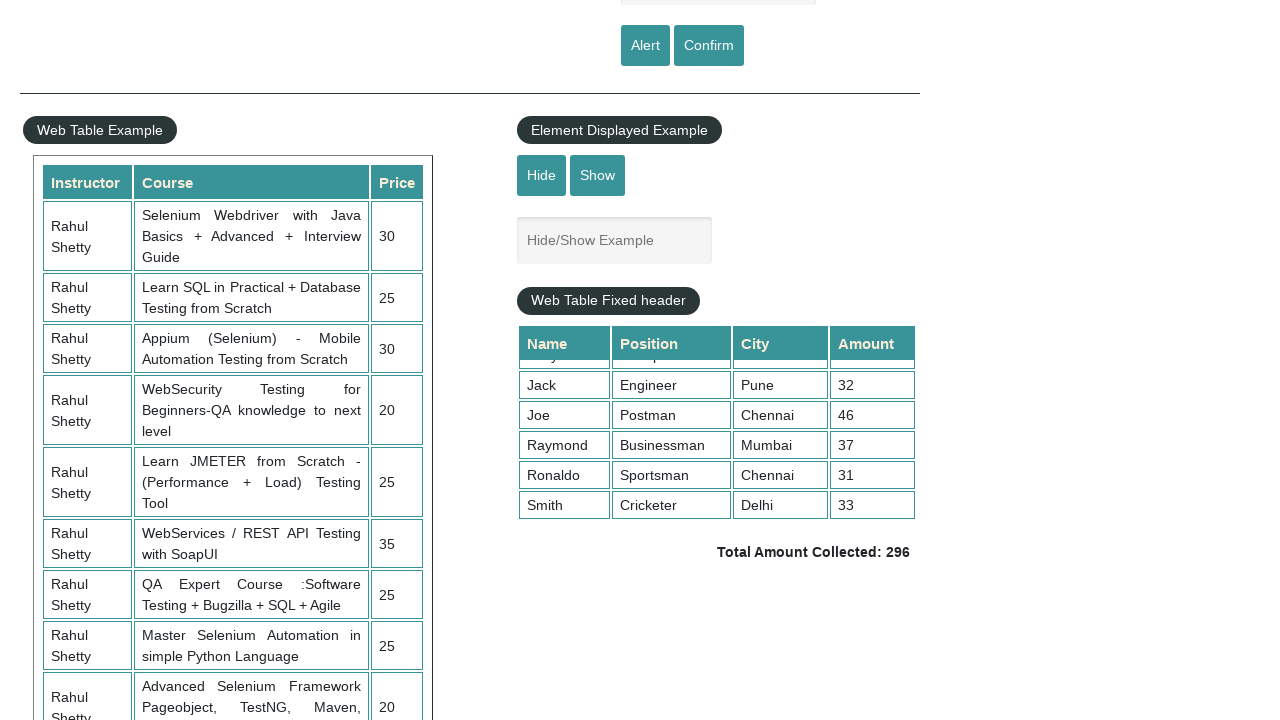

Retrieved all values from the 4th column of the table
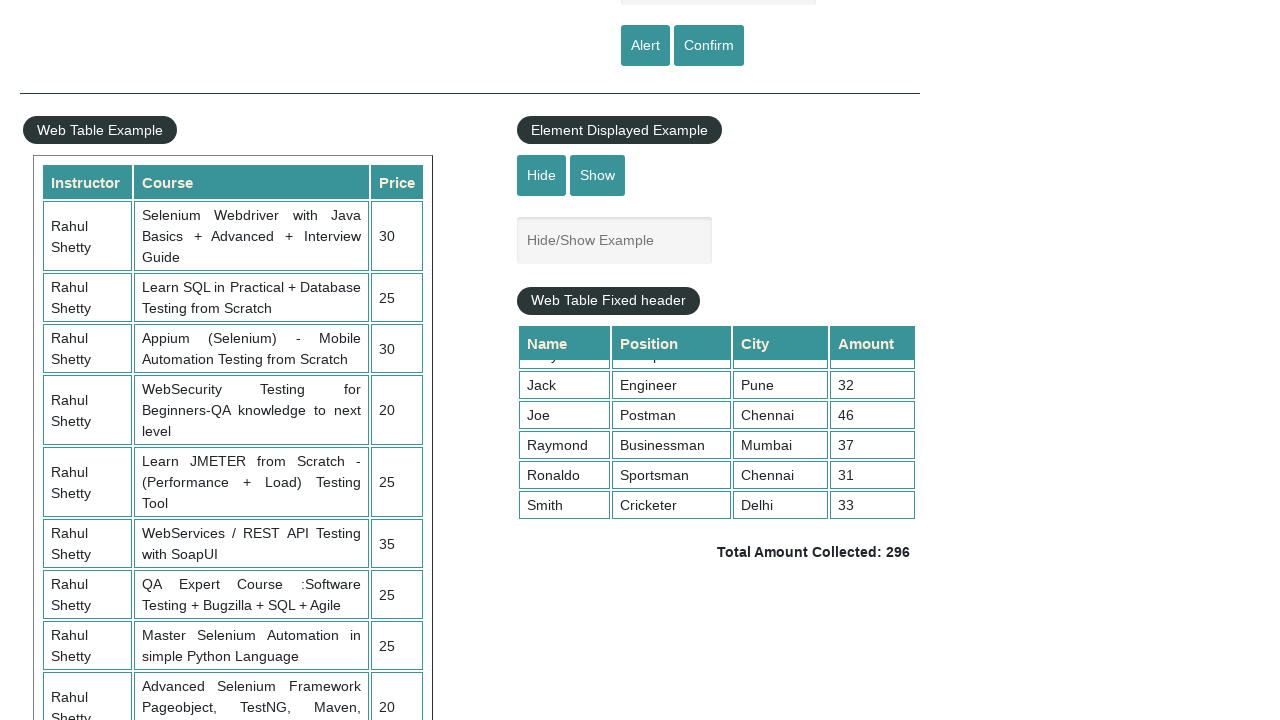

Calculated sum of column values: 296
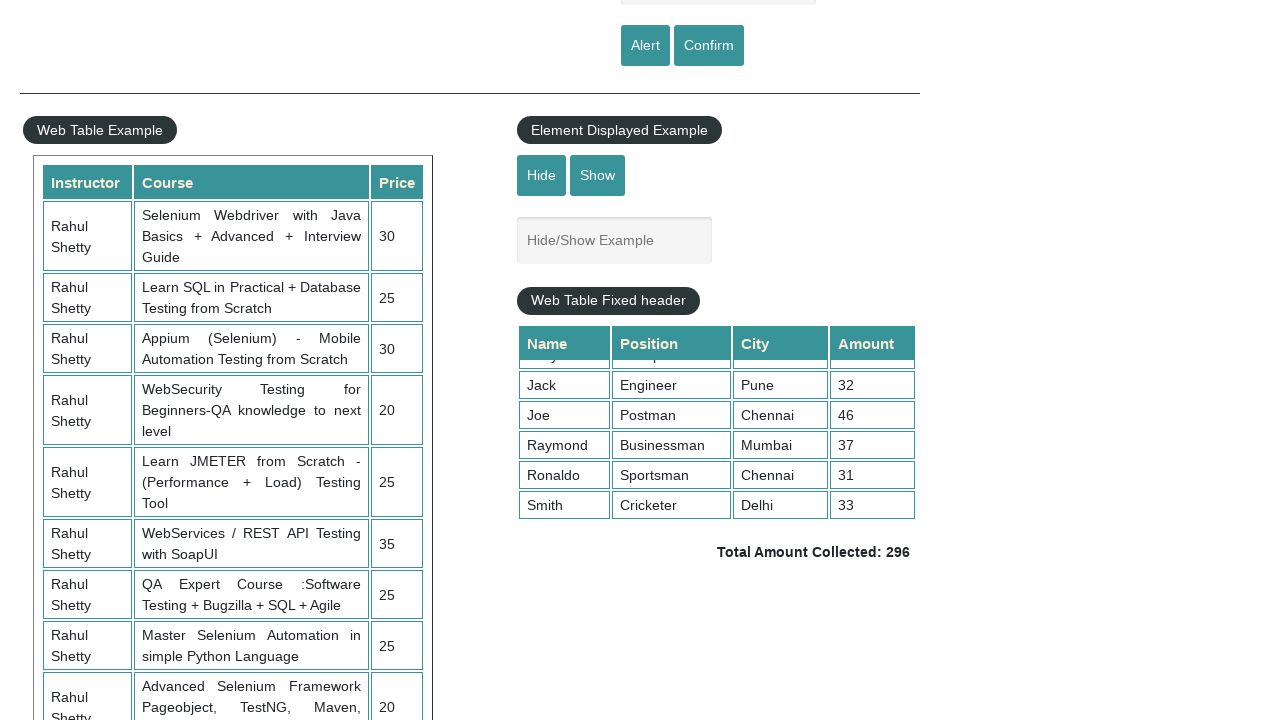

Retrieved displayed total amount from page
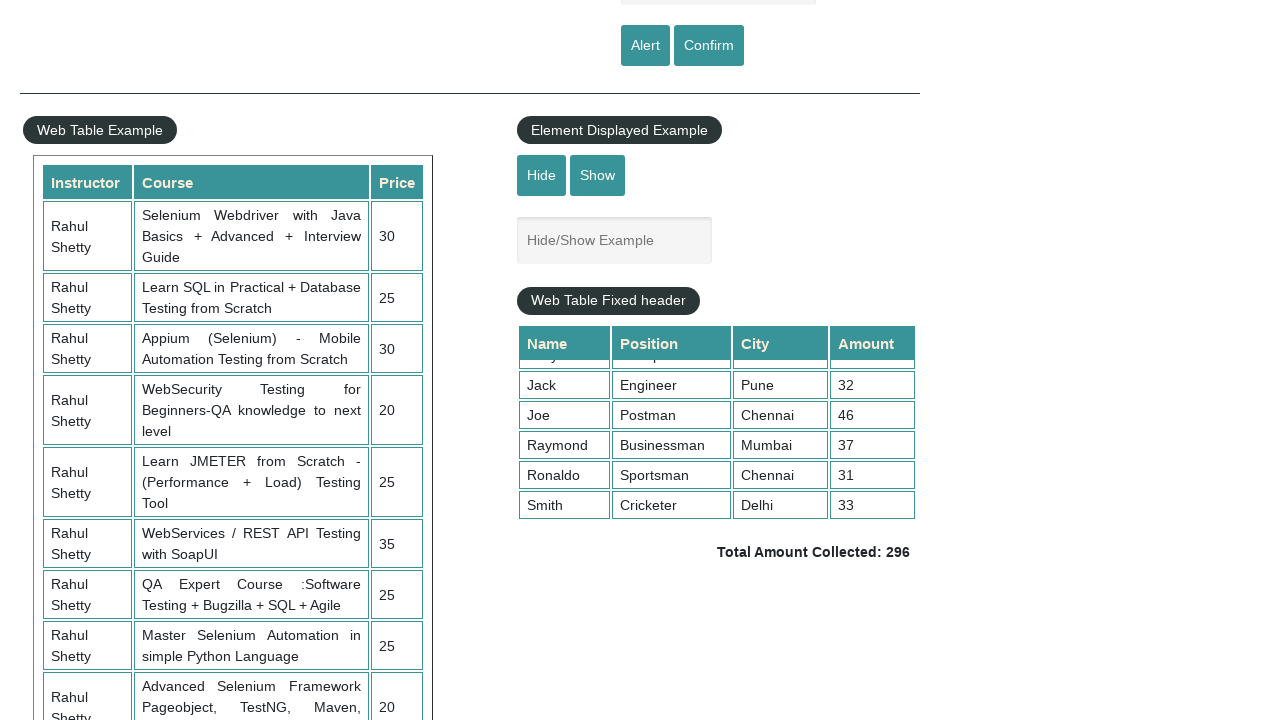

Parsed displayed total: 296
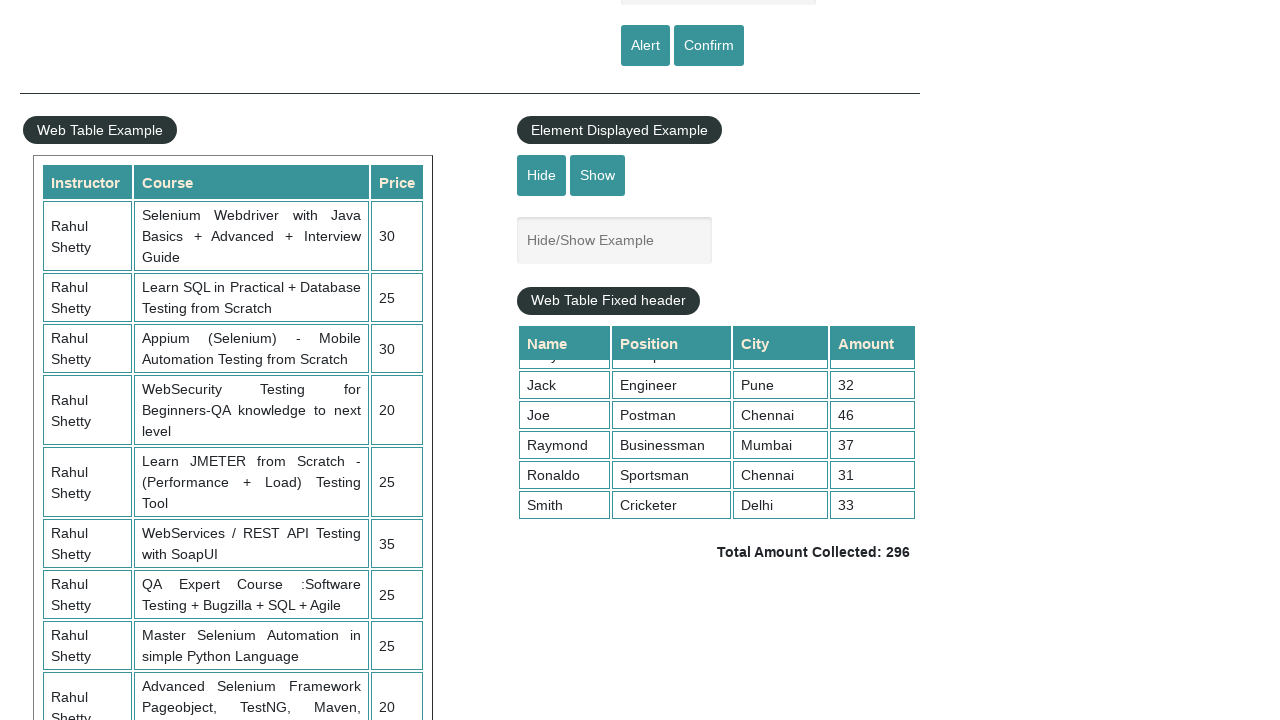

Verified that calculated sum (296) matches displayed total (296)
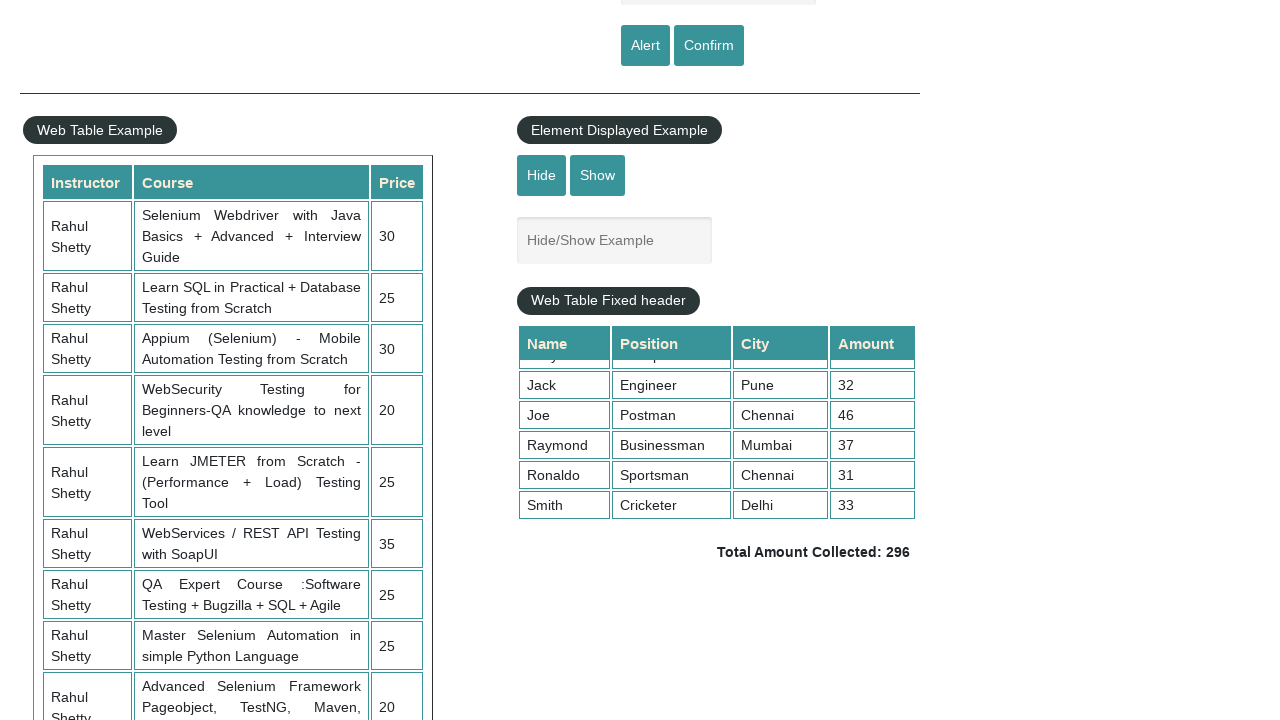

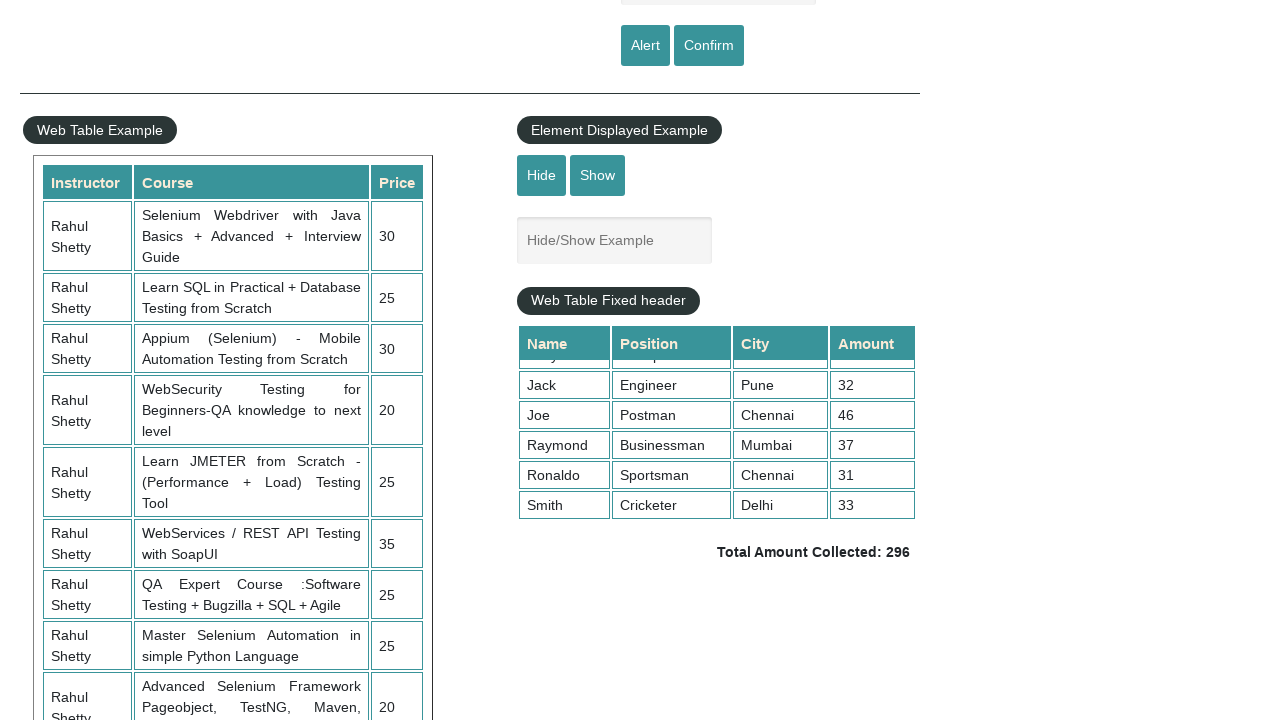